Tests marking all items as completed using the toggle-all checkbox

Starting URL: https://demo.playwright.dev/todomvc

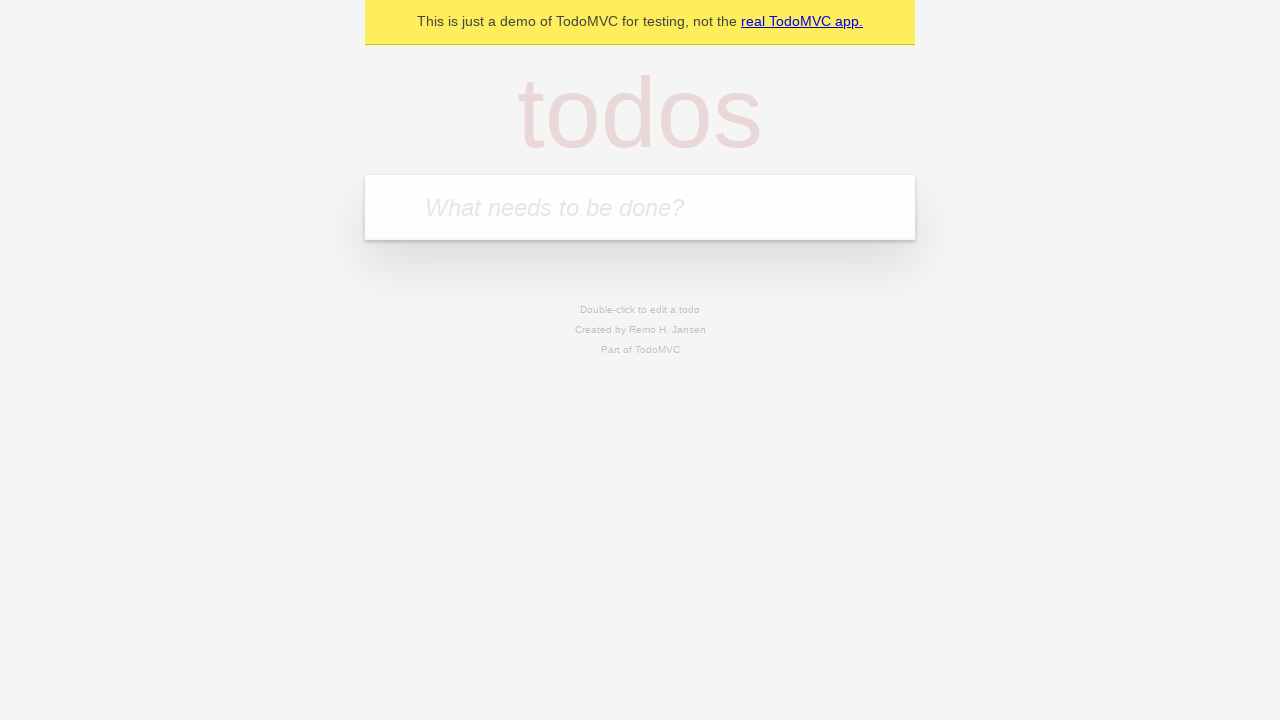

Filled first todo input with 'buy some cheese' on .new-todo
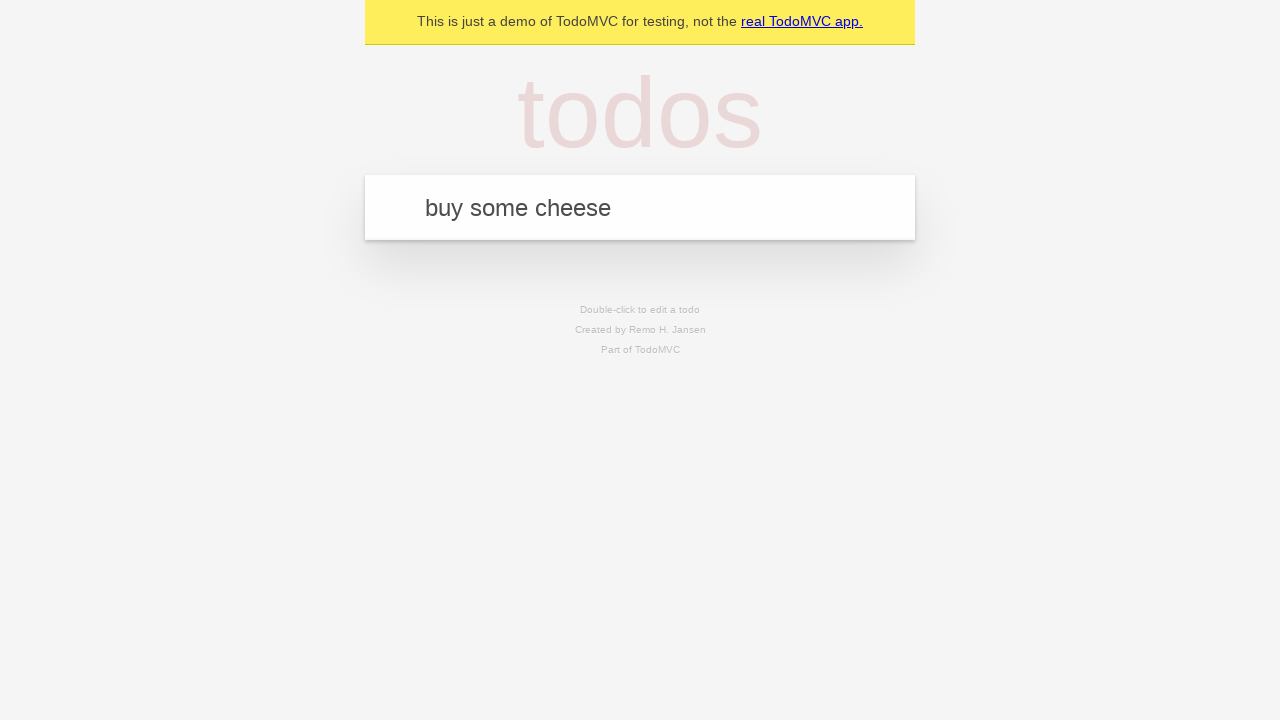

Pressed Enter to create first todo on .new-todo
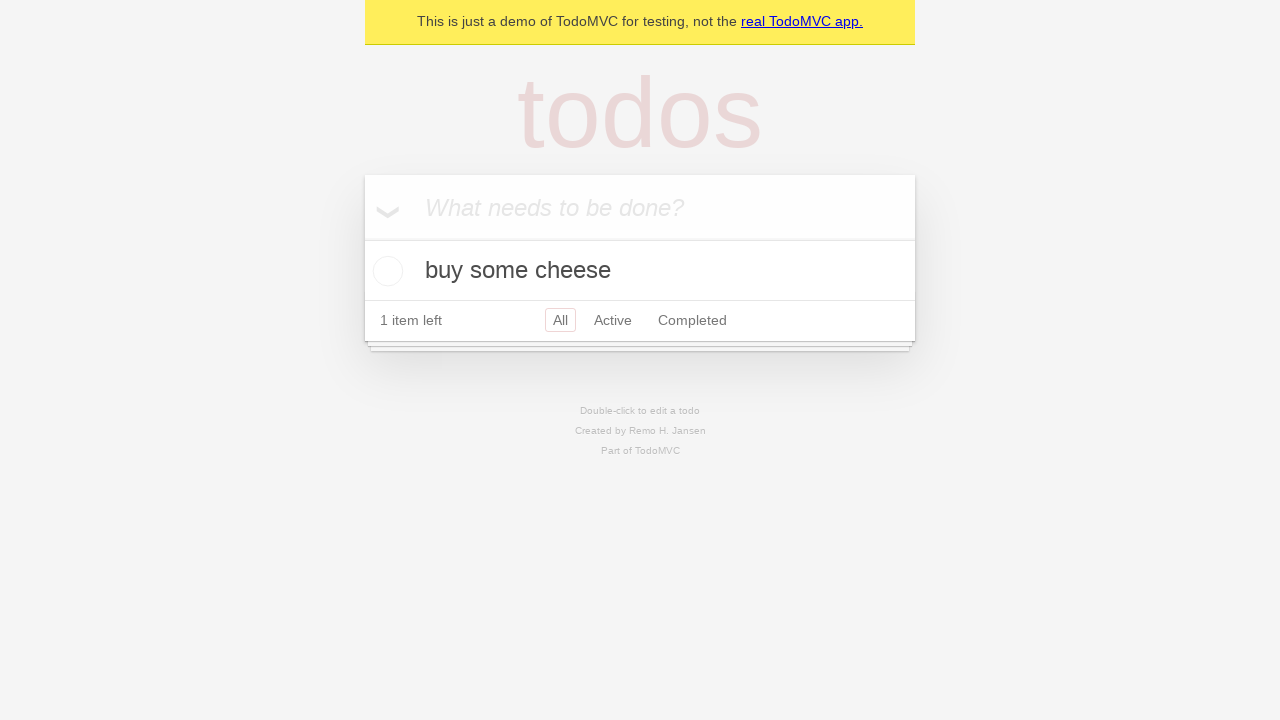

Filled second todo input with 'feed the cat' on .new-todo
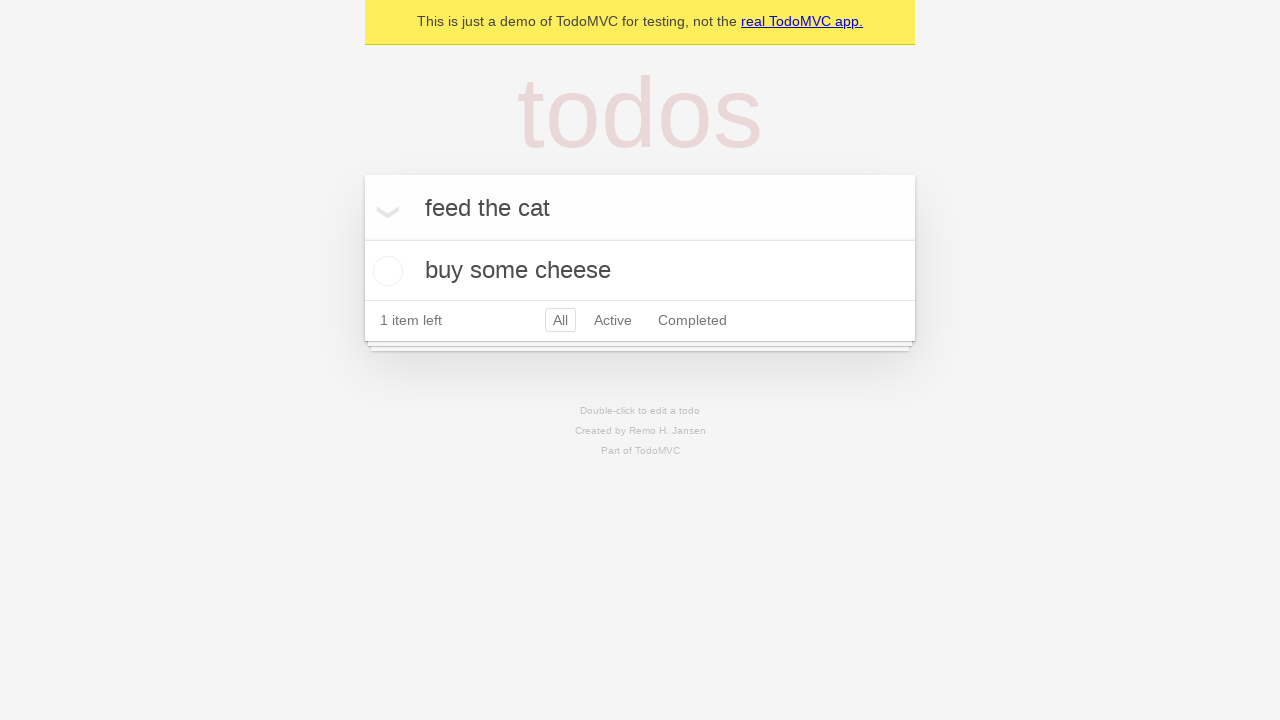

Pressed Enter to create second todo on .new-todo
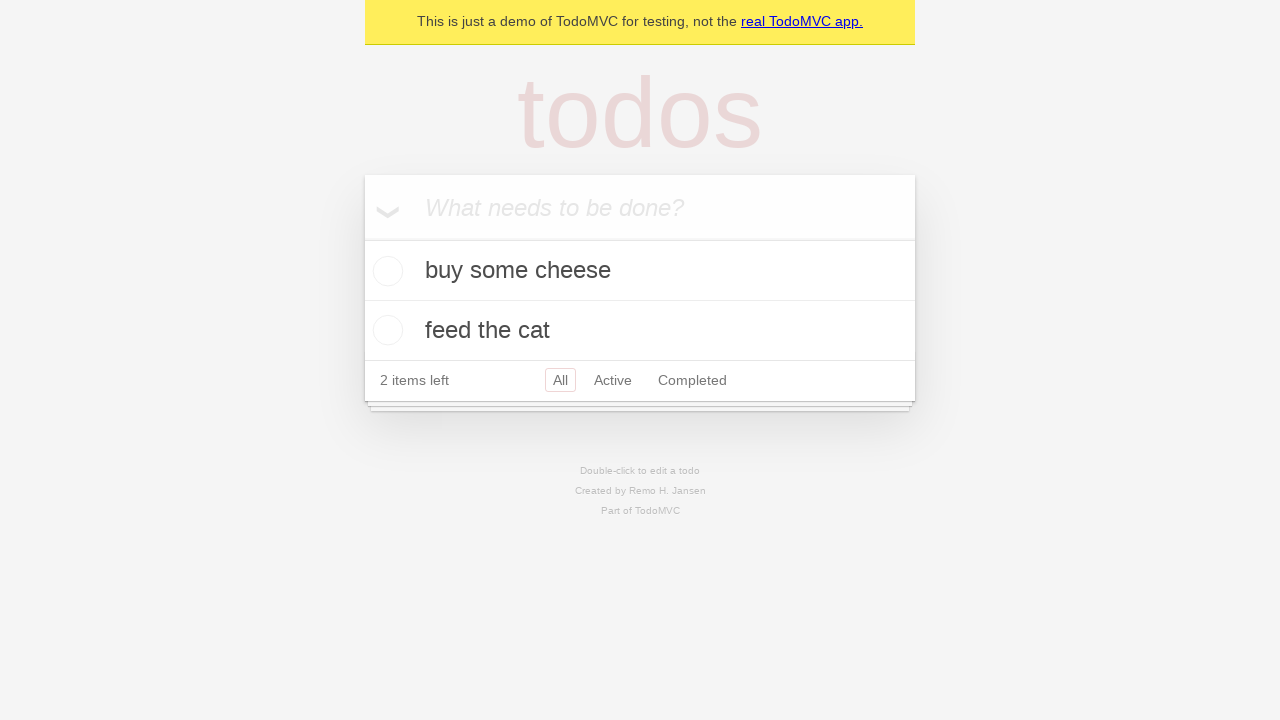

Filled third todo input with 'book a doctors appointment' on .new-todo
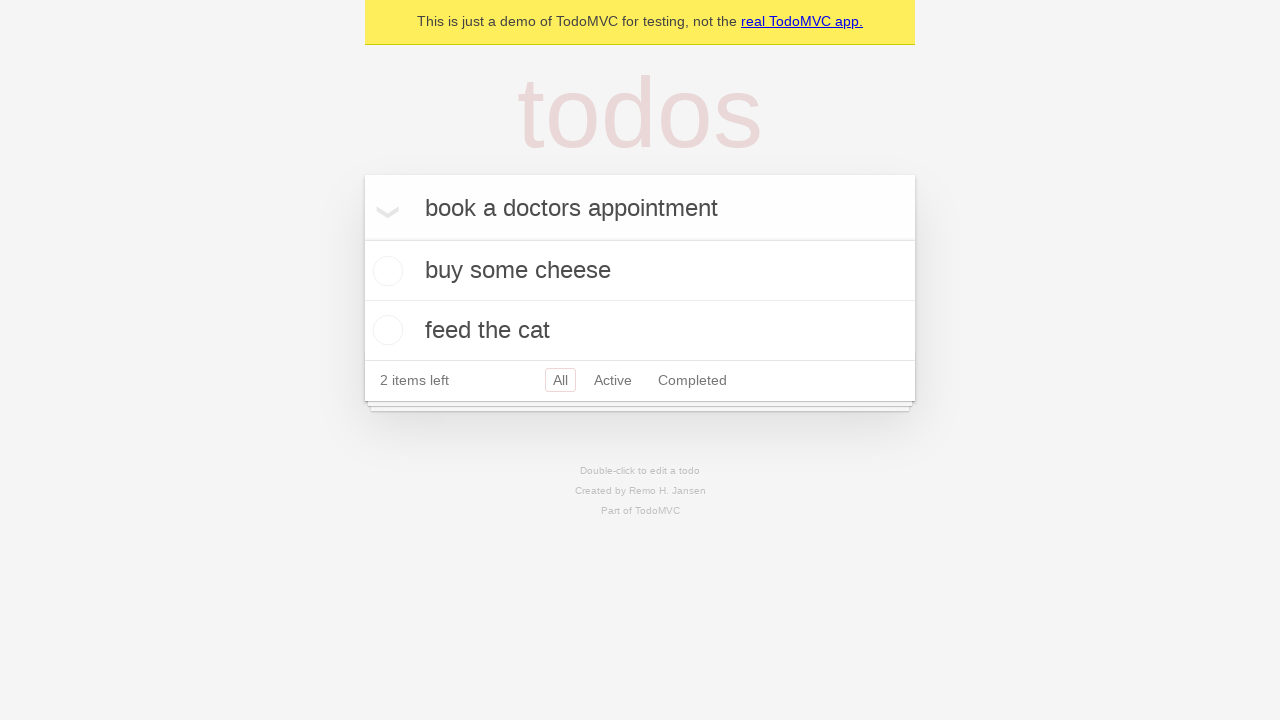

Pressed Enter to create third todo on .new-todo
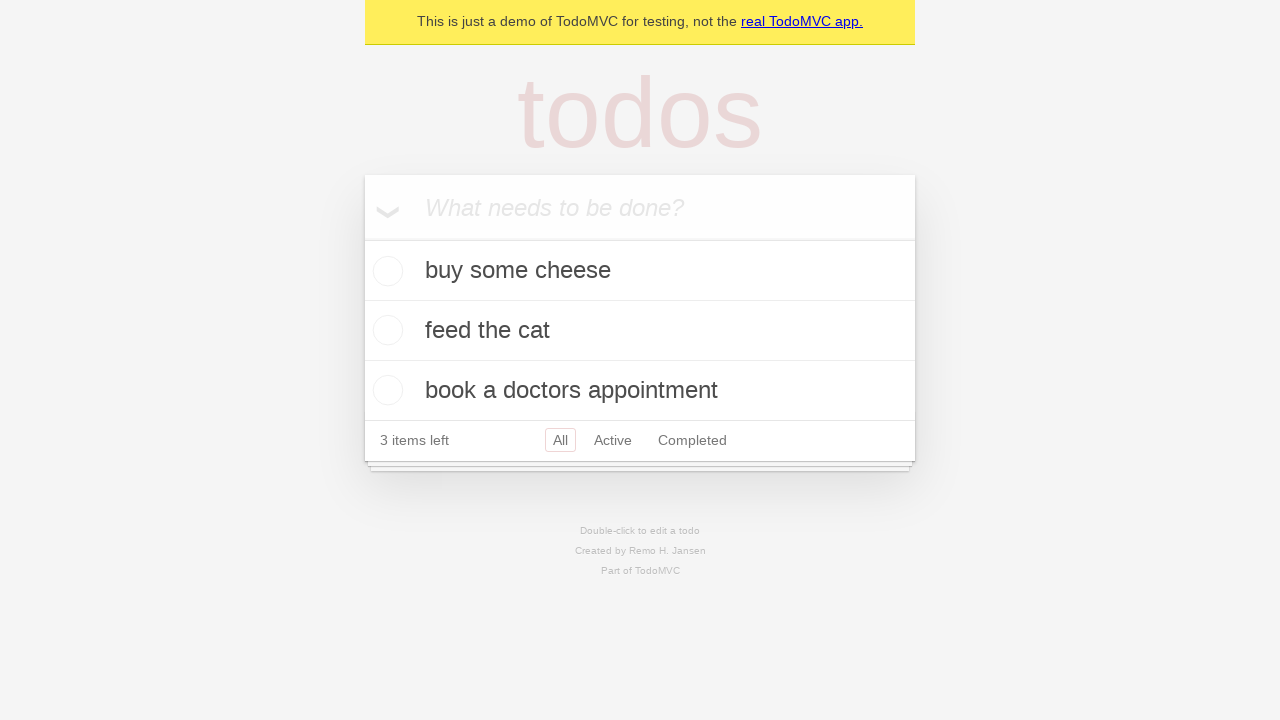

Checked toggle-all checkbox to mark all items as completed at (362, 238) on .toggle-all
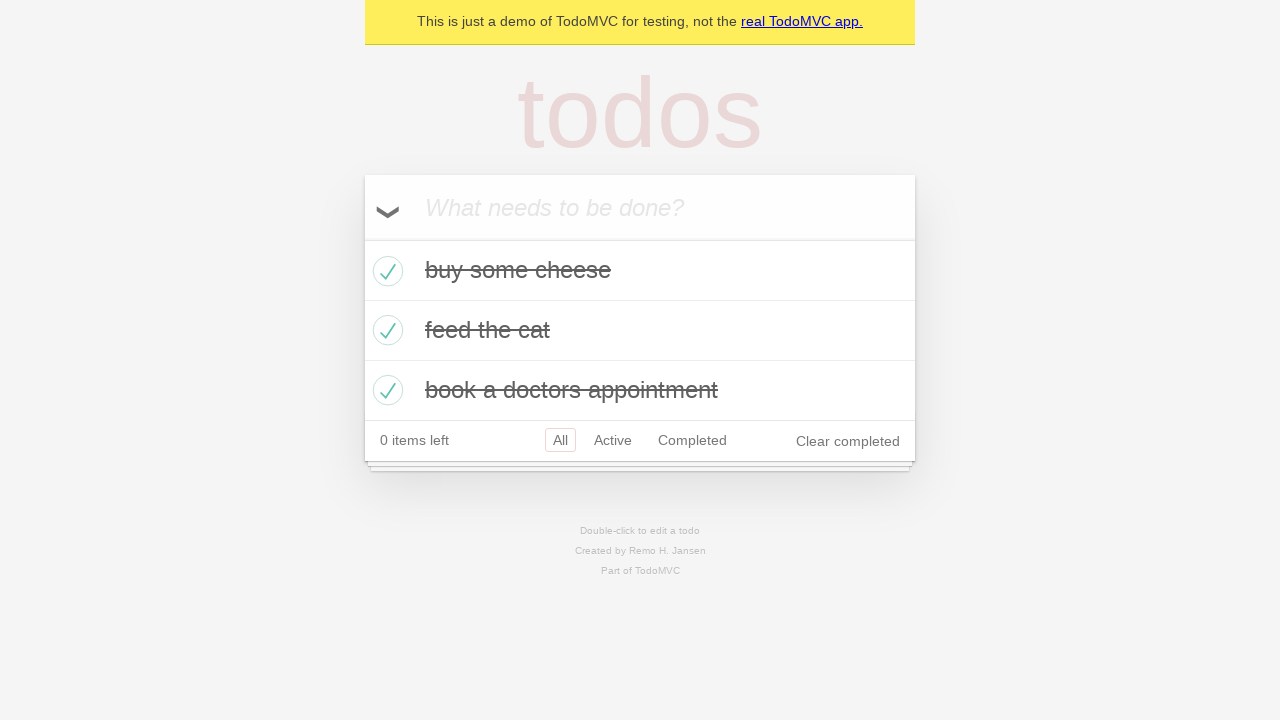

Verified all todos are marked as completed
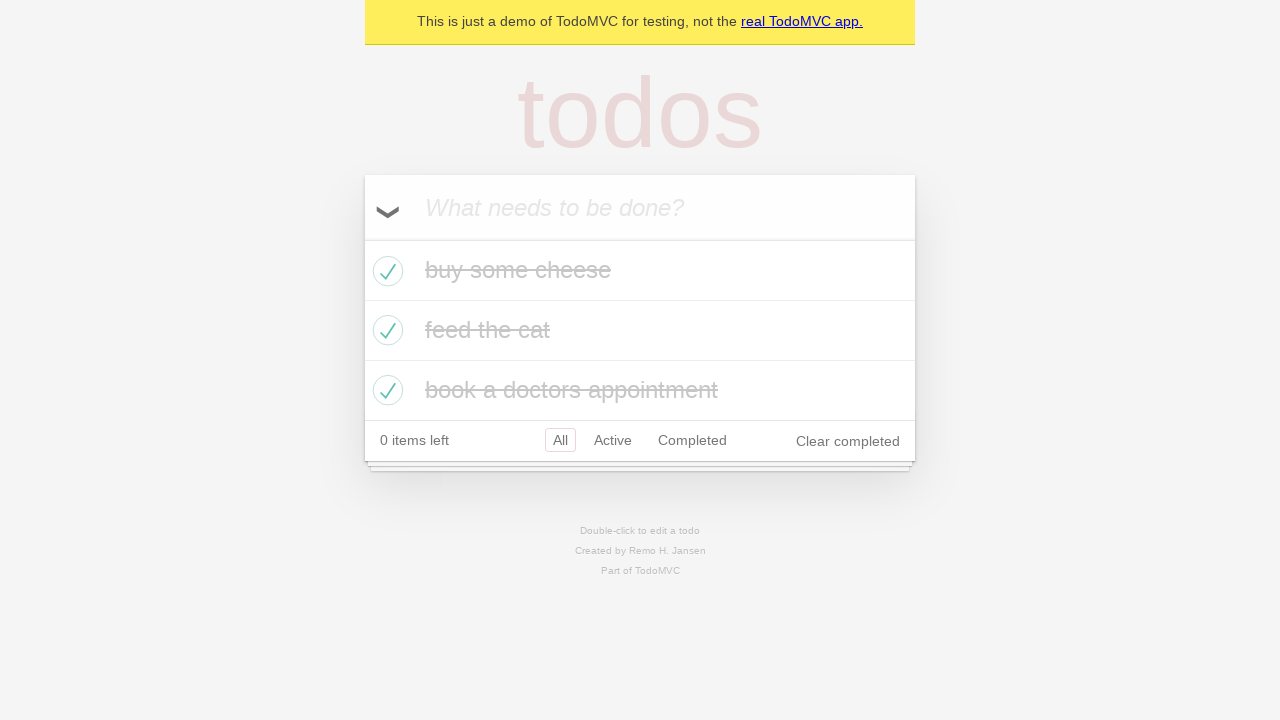

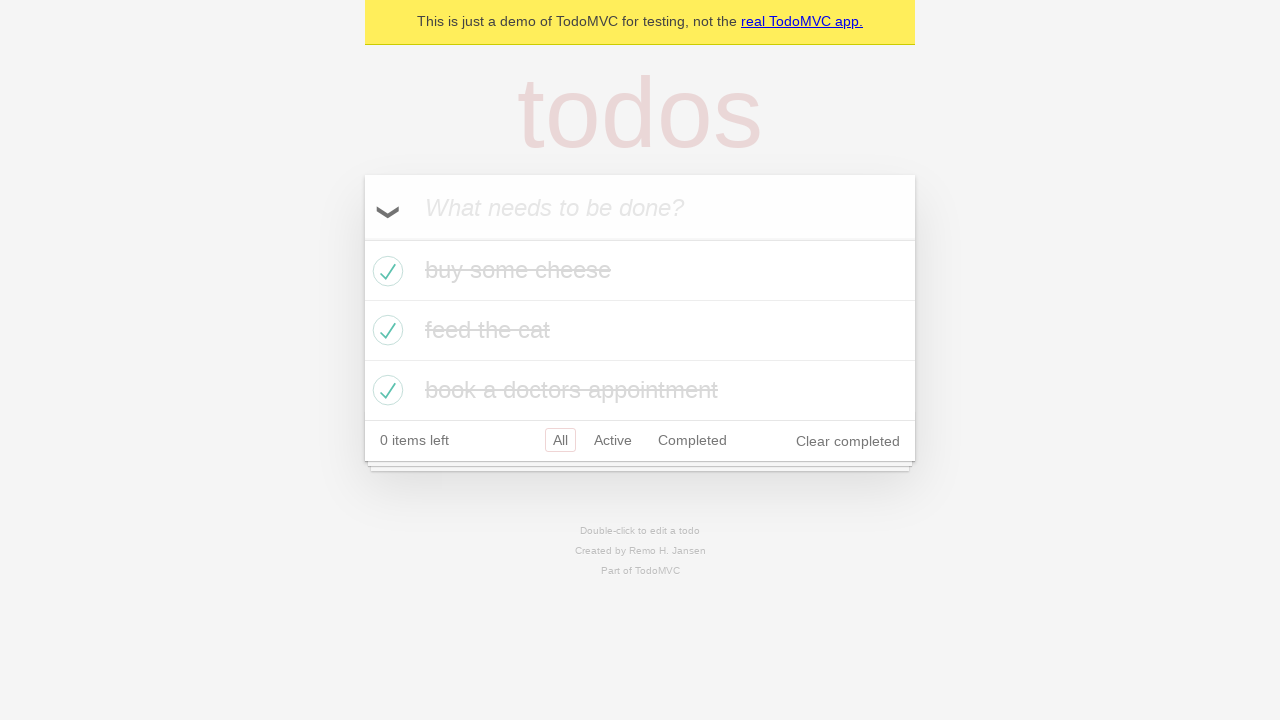